Tests explicit wait functionality by waiting for a price element to display "$100", then clicking a book button, calculating a mathematical result based on a displayed value, filling in the answer, and submitting the form.

Starting URL: http://suninjuly.github.io/explicit_wait2.html

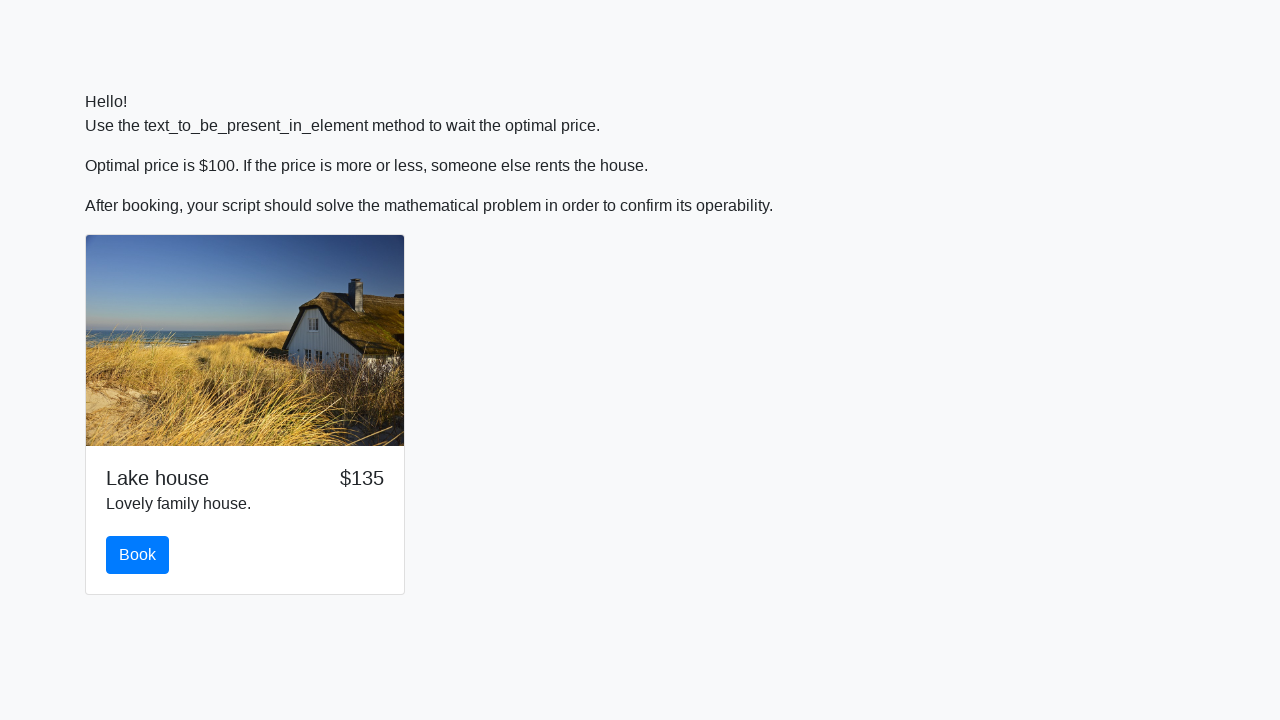

Waited for price element to display $100
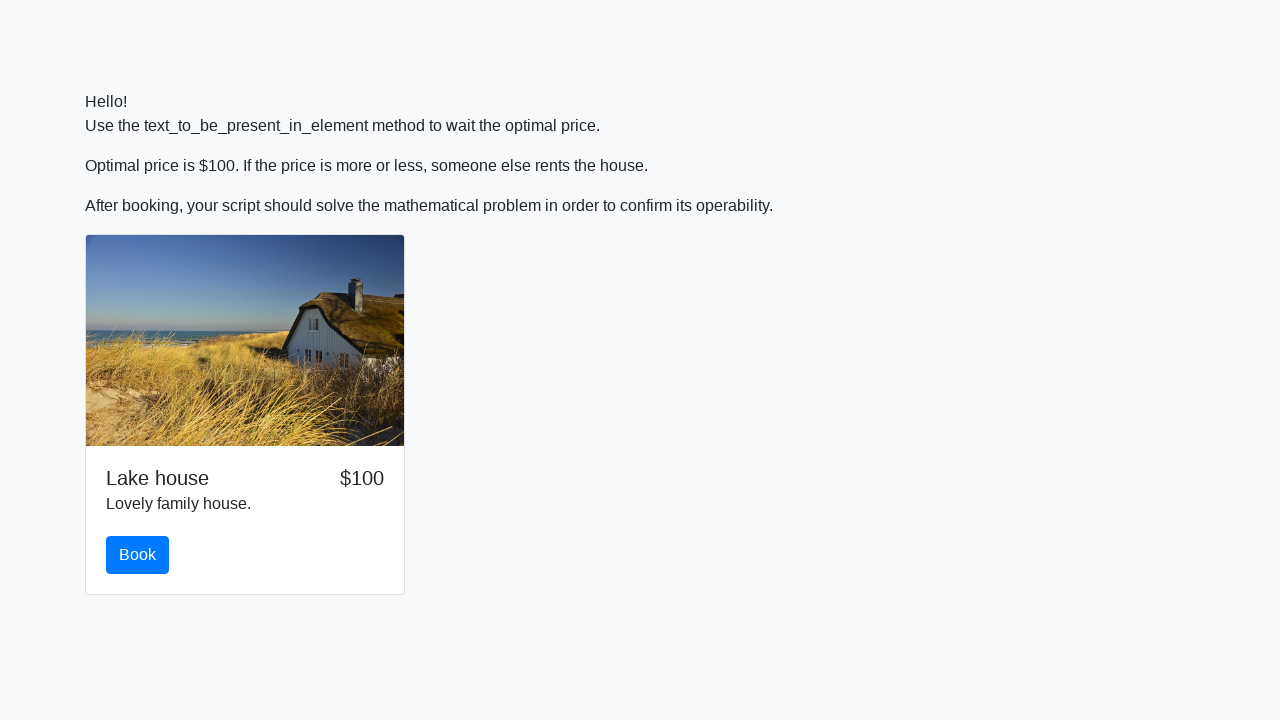

Clicked the book button at (138, 555) on #book
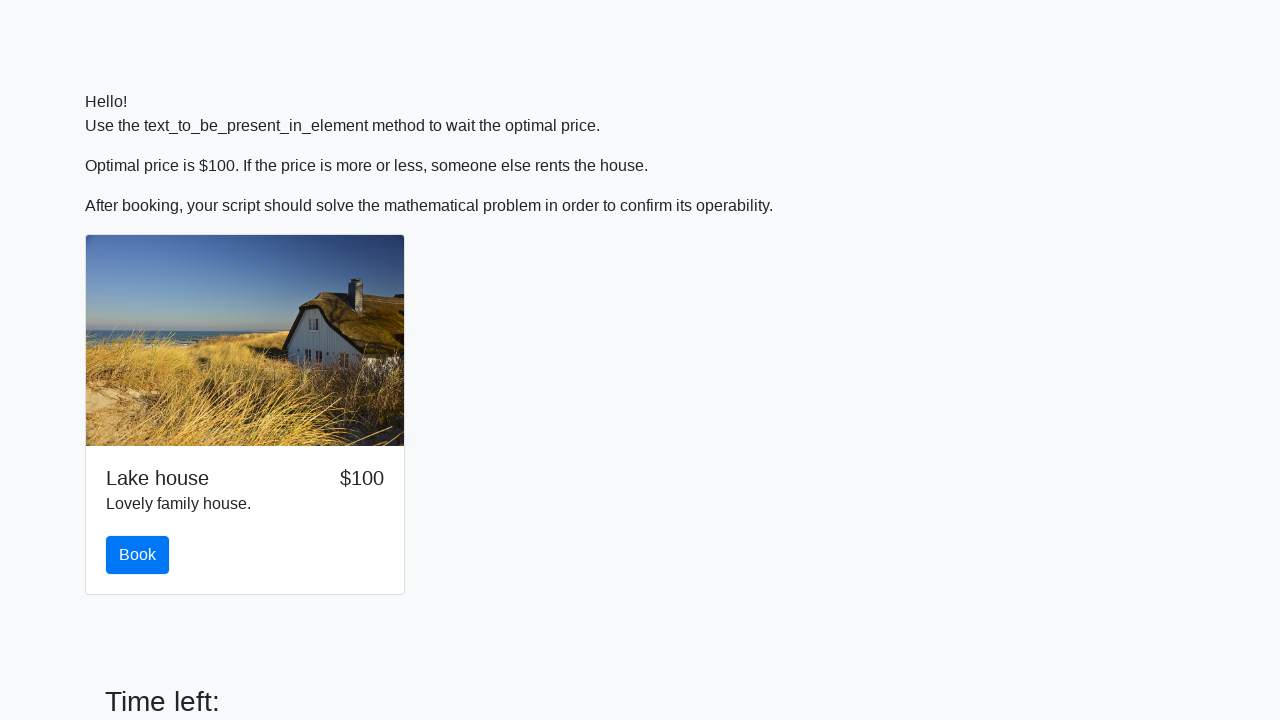

Located the input value element
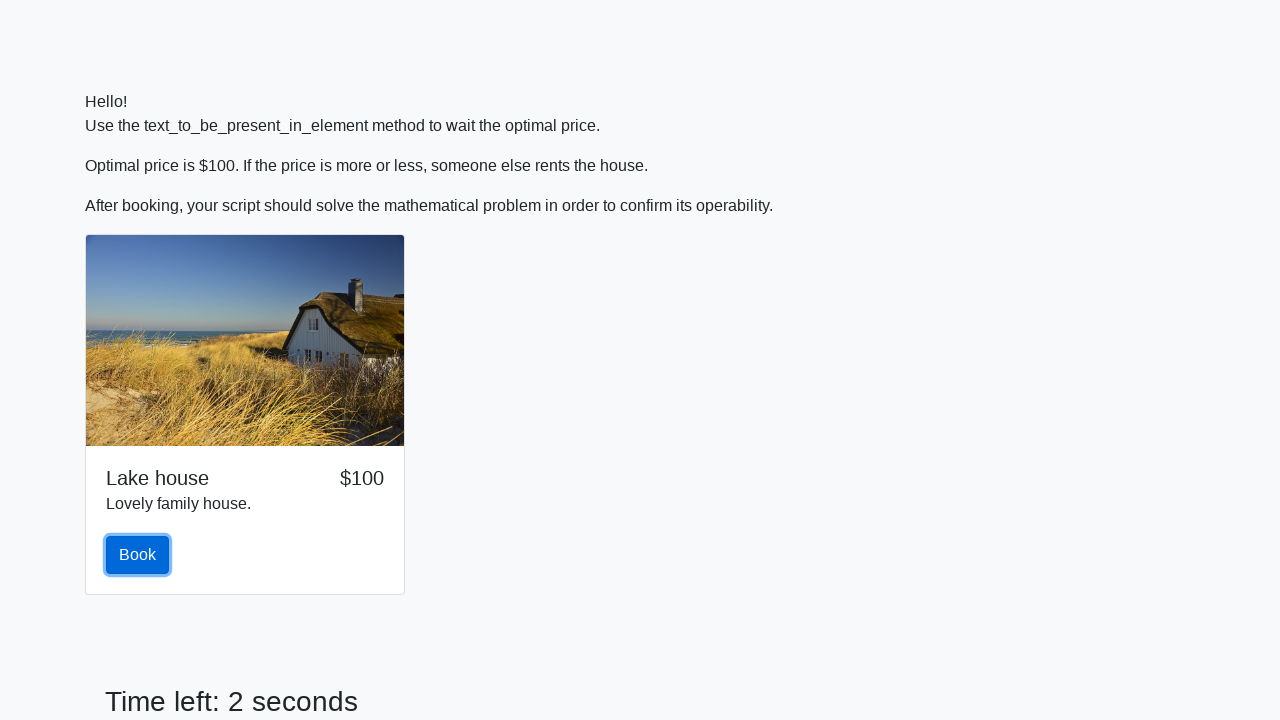

Retrieved input value text: 253
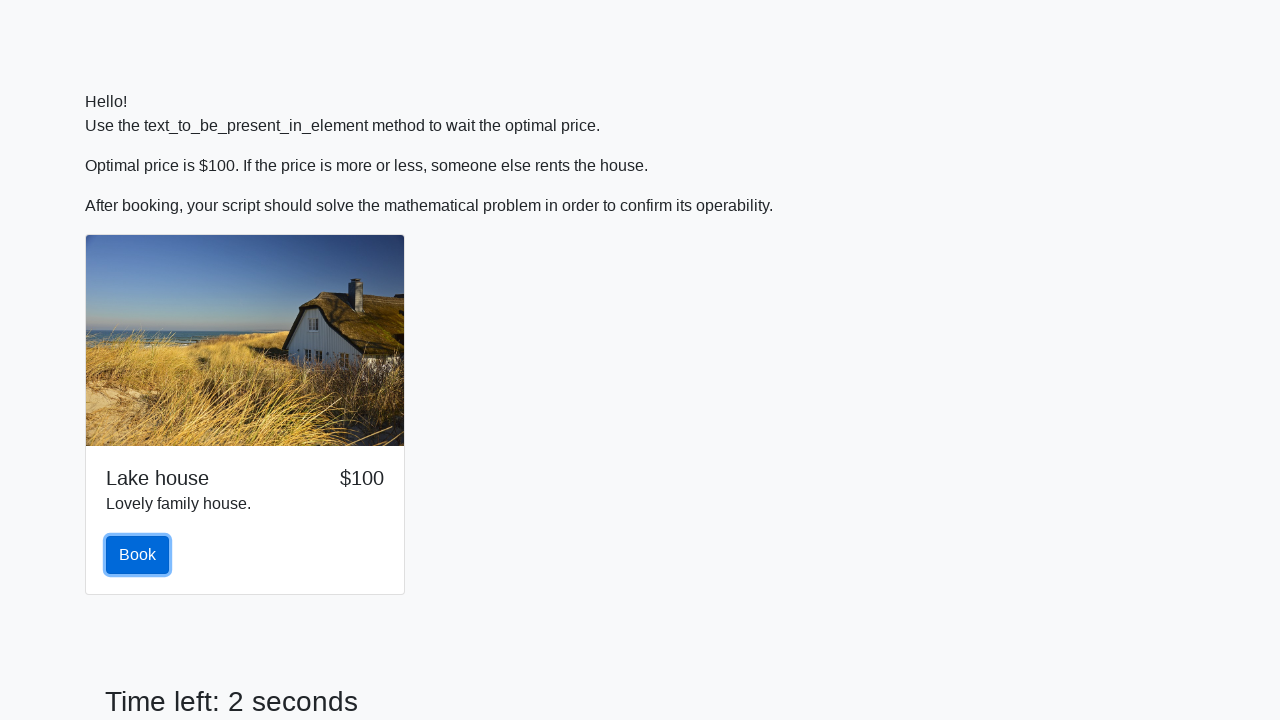

Calculated answer value: 2.4797169351557757
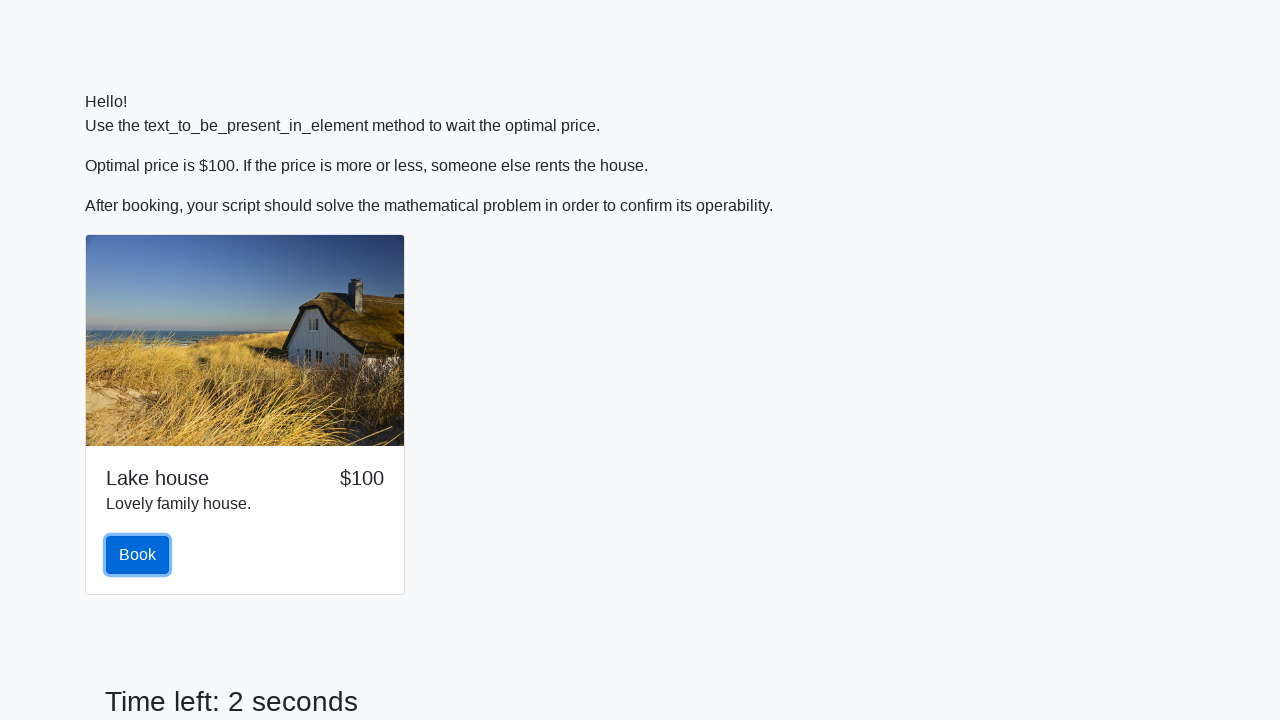

Filled answer field with calculated value: 2.4797169351557757 on #answer
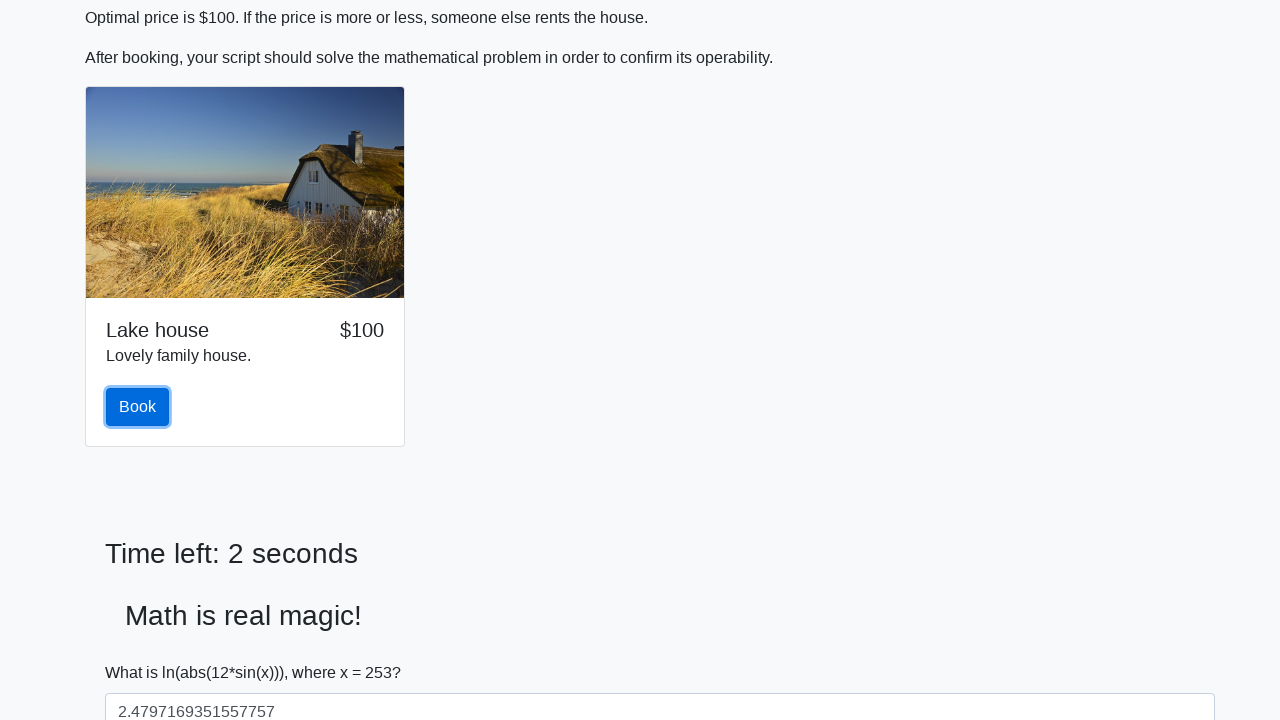

Clicked the solve button to submit form at (143, 651) on #solve
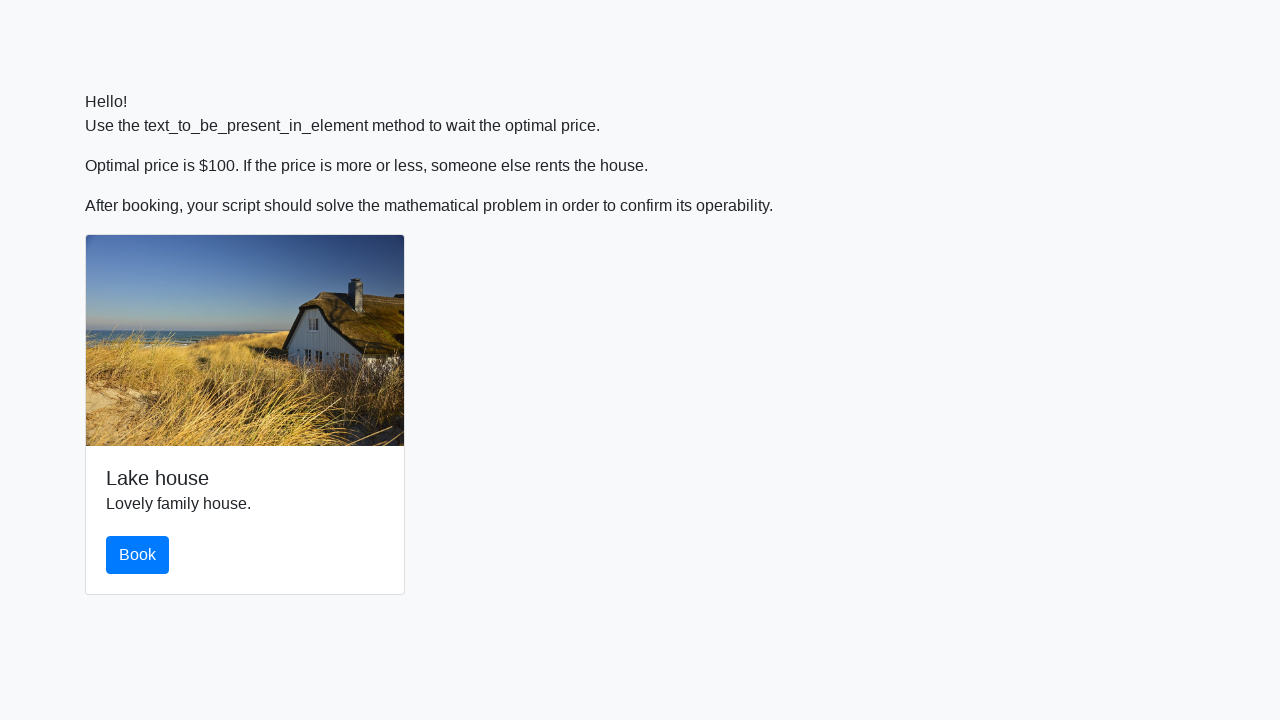

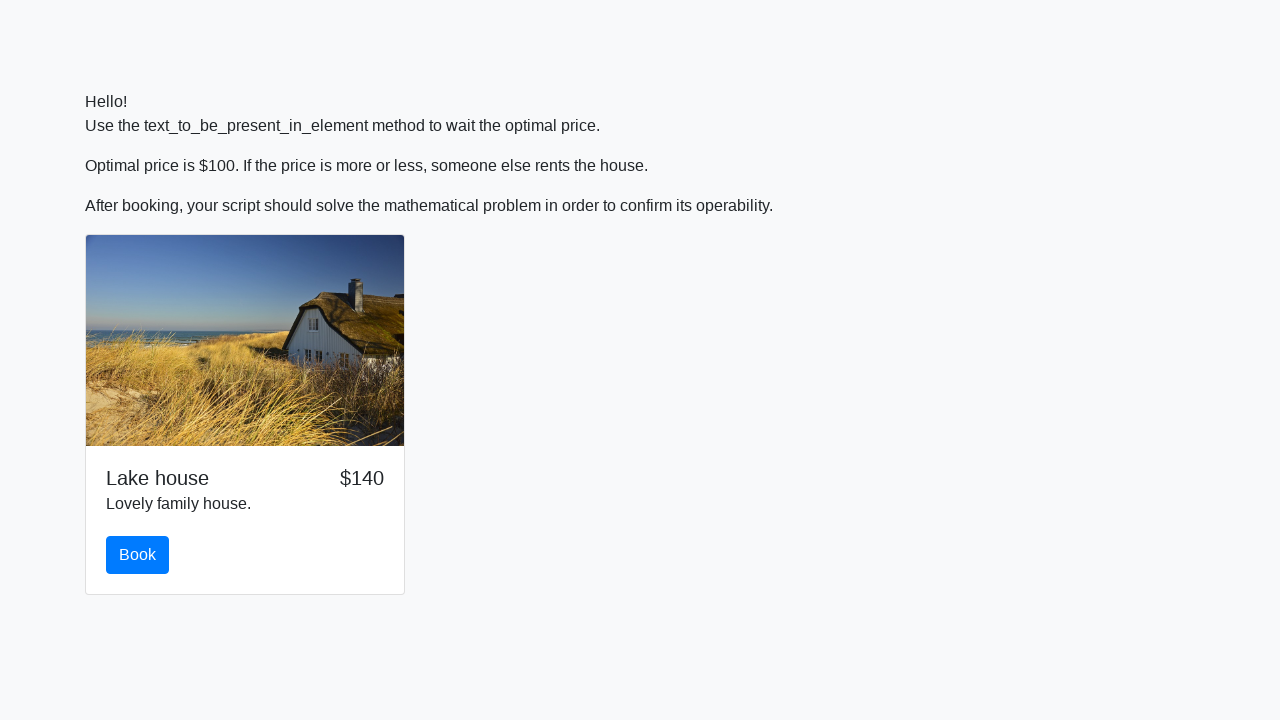